Navigates to OpenCart demo site and verifies the page loads by checking the page title

Starting URL: https://naveenautomationlabs.com/opencart/

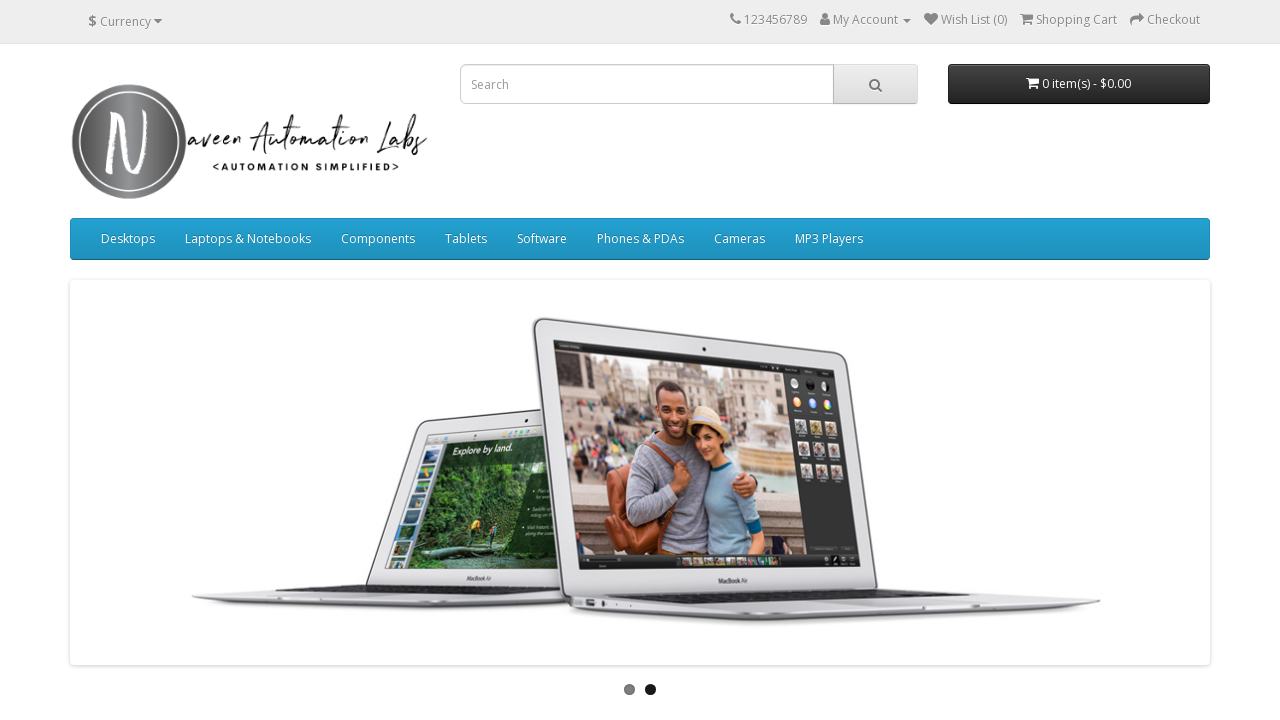

Waited for page to reach domcontentloaded state
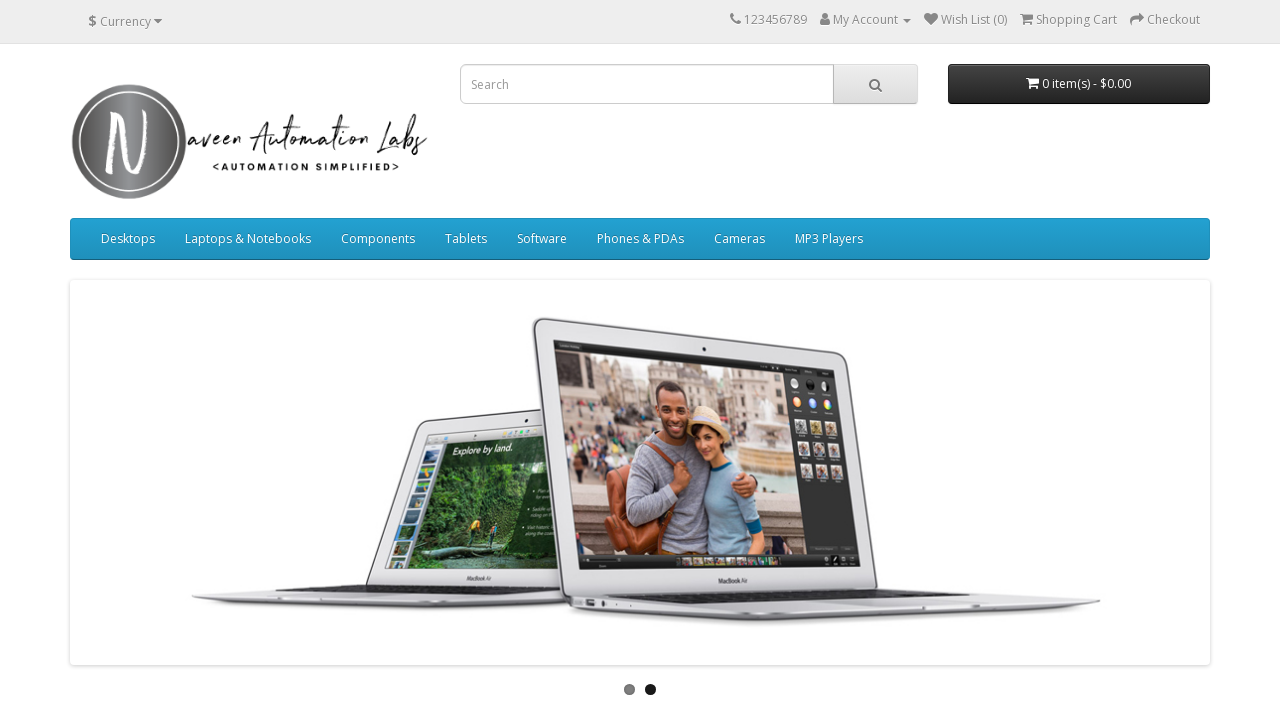

Retrieved page title: 'Your Store'
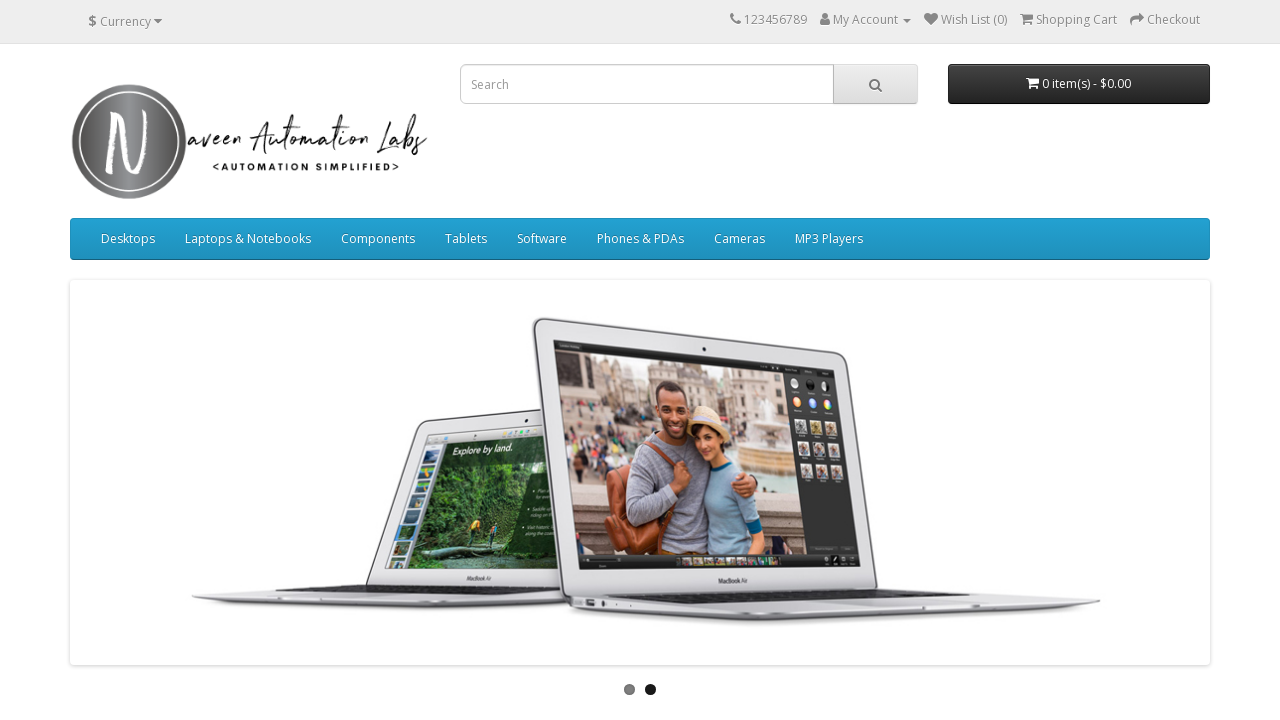

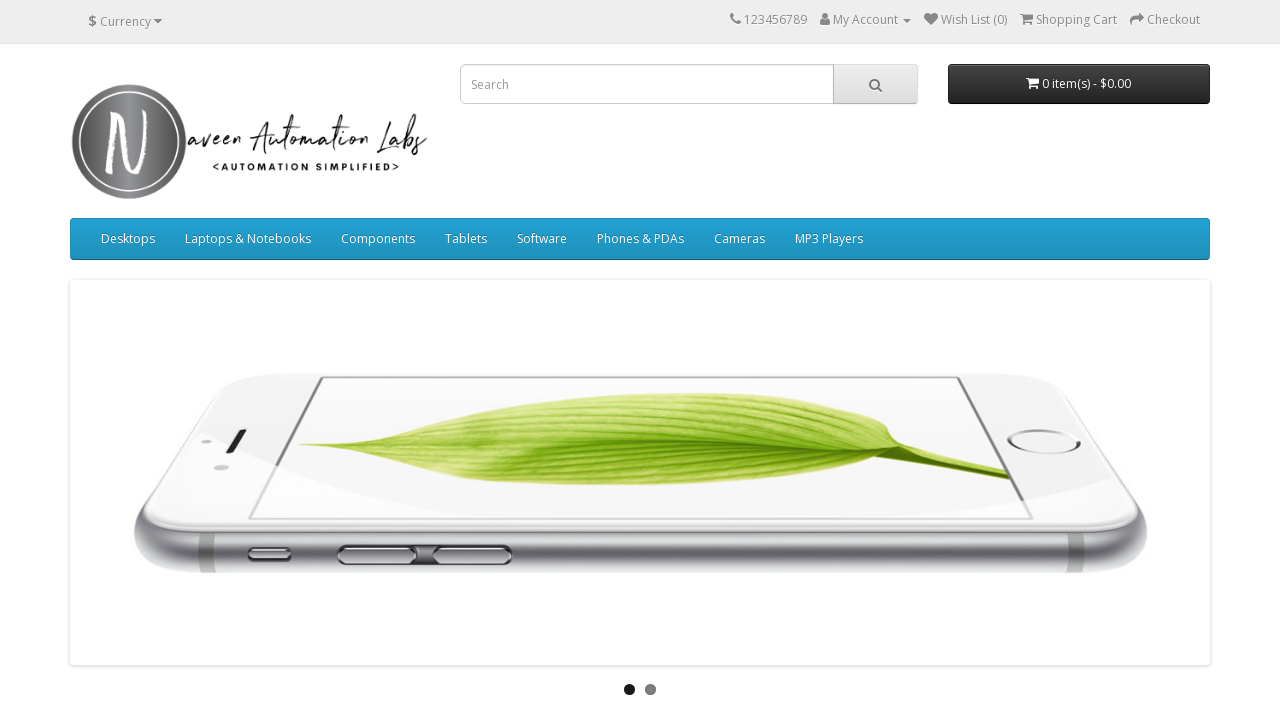